Navigates to the ShipCraft.io game website and clicks the Play button to start the game.

Starting URL: http://shipcraft.io/

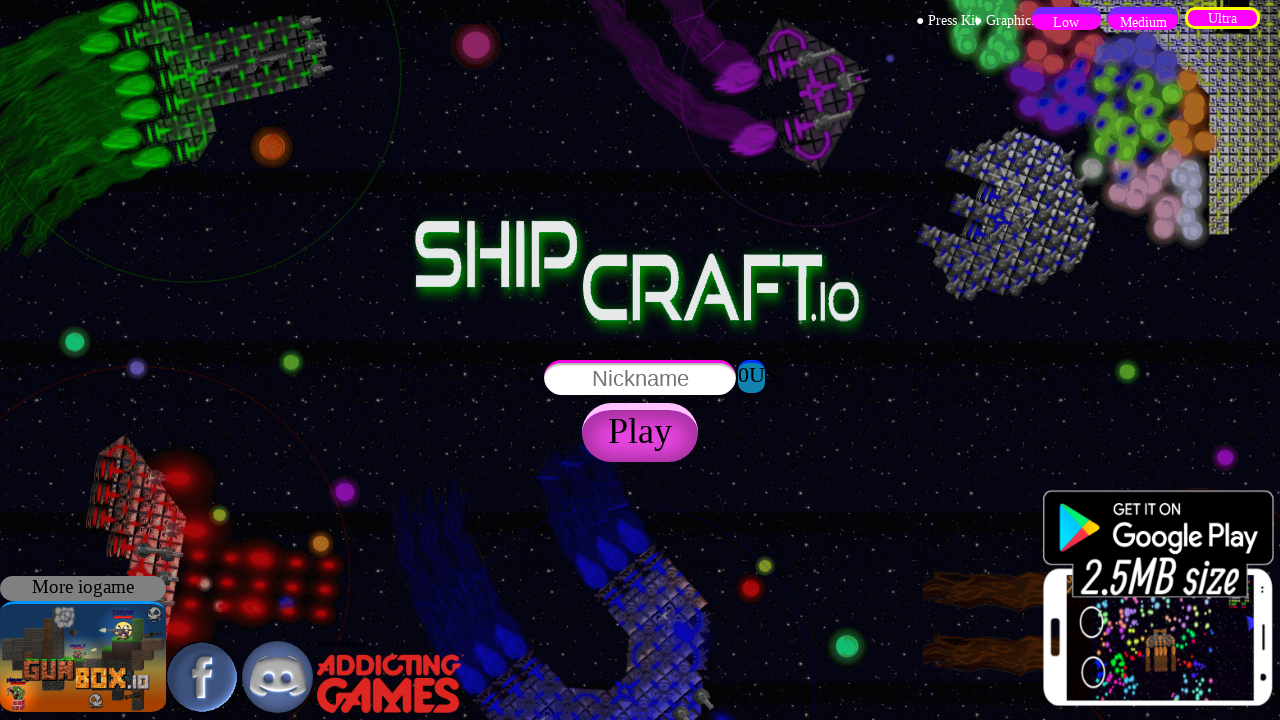

Navigated to ShipCraft.io game website
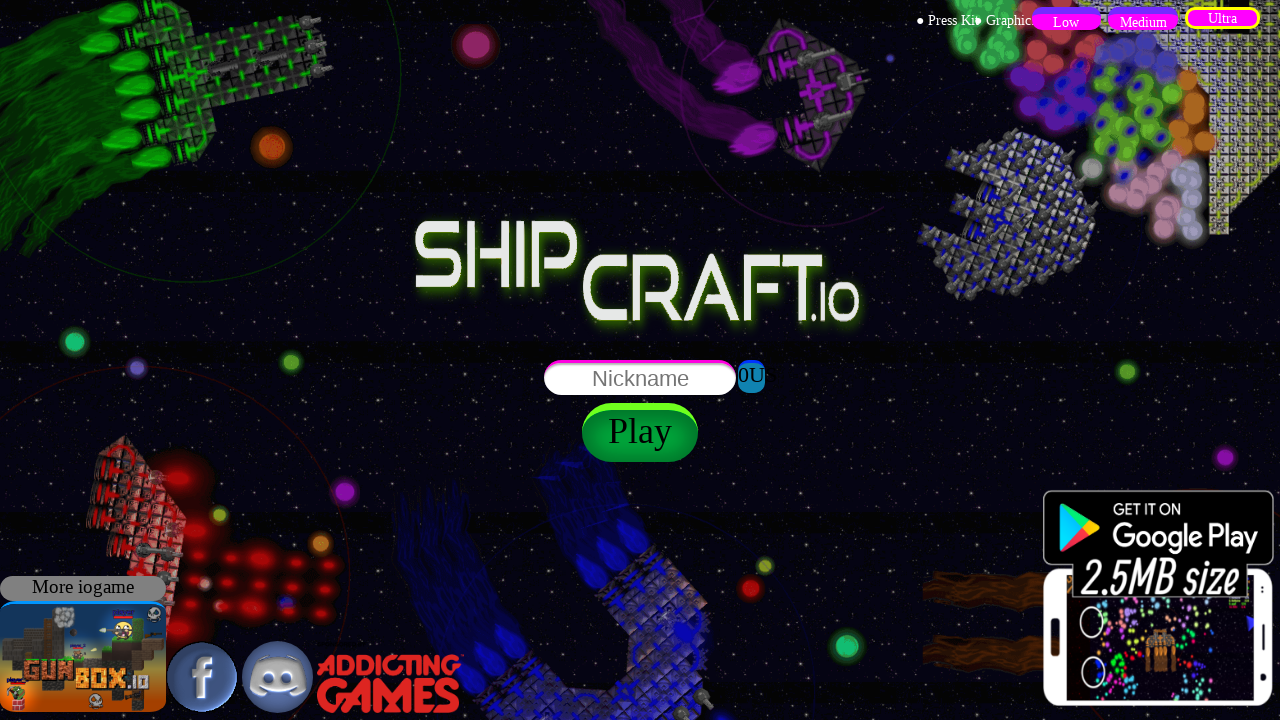

Clicked Play button to start the game at (640, 433) on internal:text="Play"i
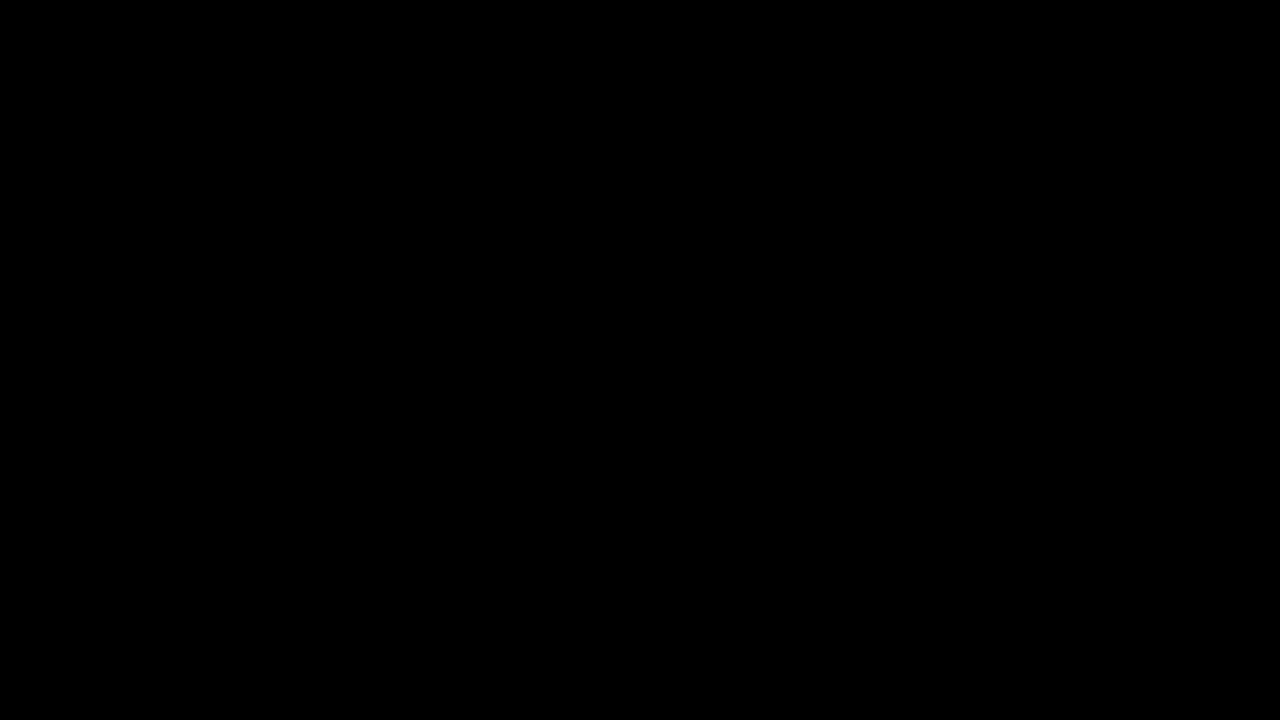

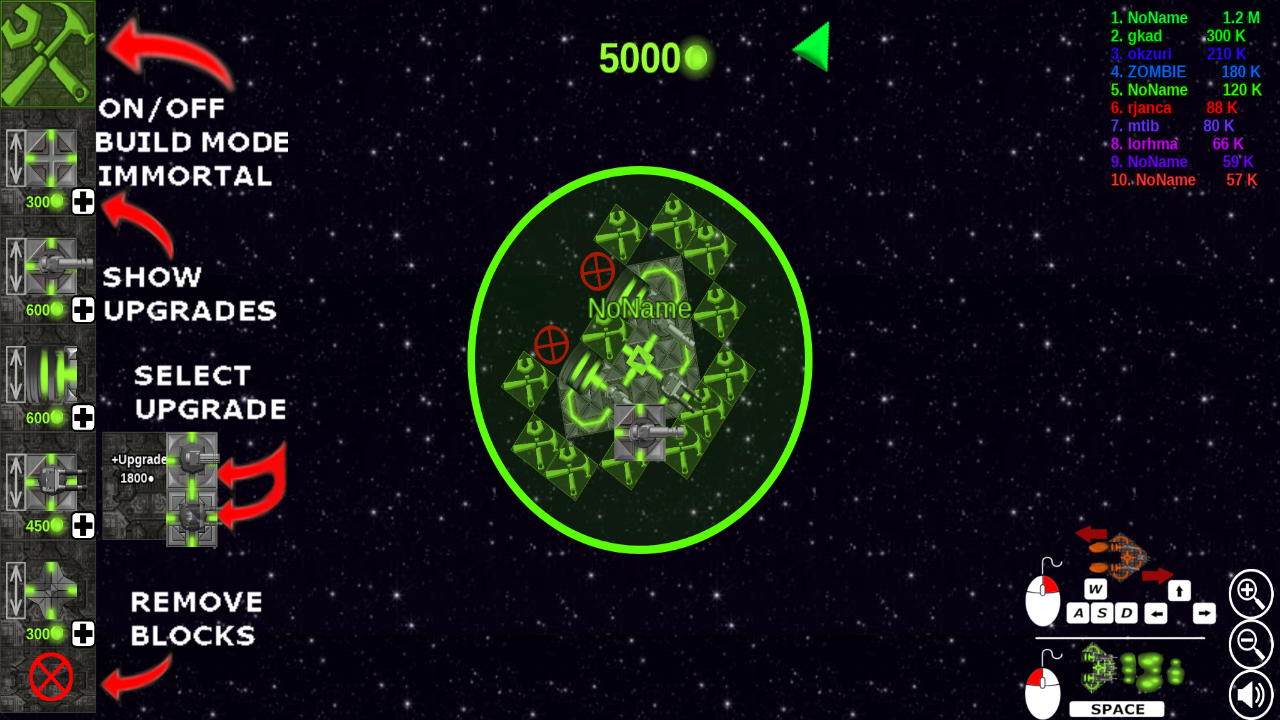